Tests unchecking checkboxes by navigating to checkboxes page and unchecking both checkboxes

Starting URL: https://practice.cydeo.com/

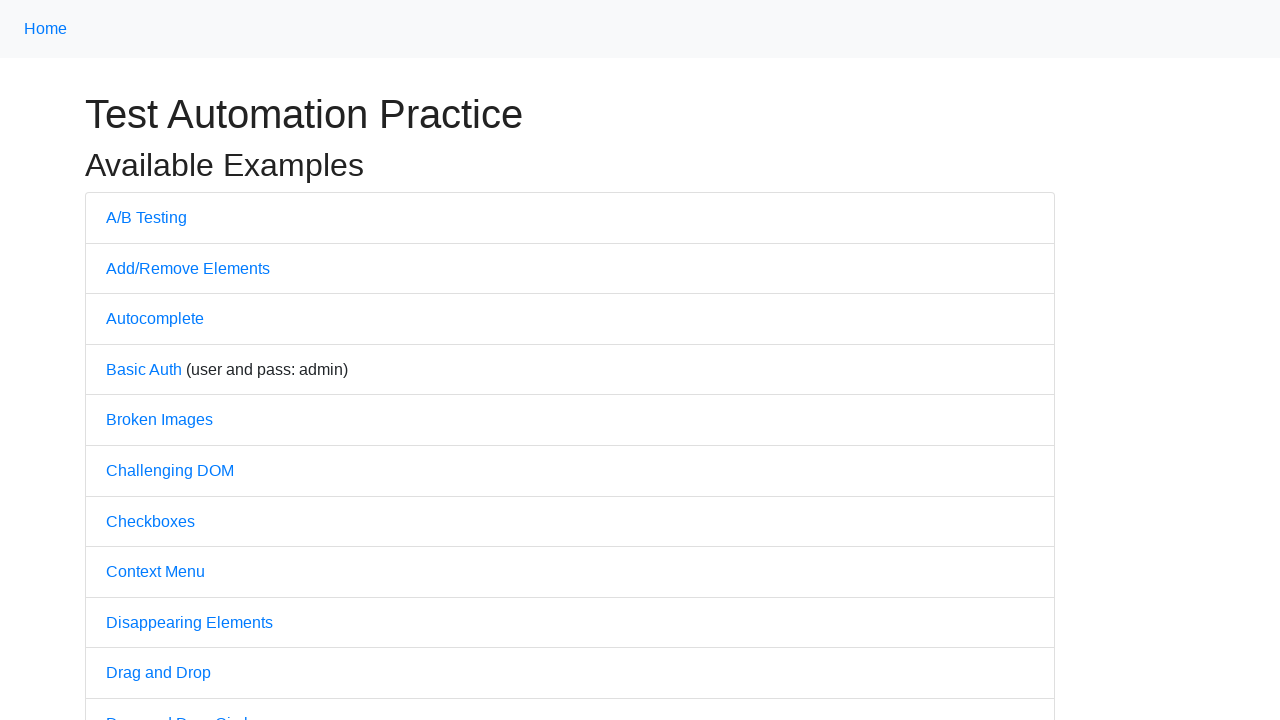

Clicked on checkboxes link to navigate to checkboxes page at (150, 521) on a[href="/checkboxes"]
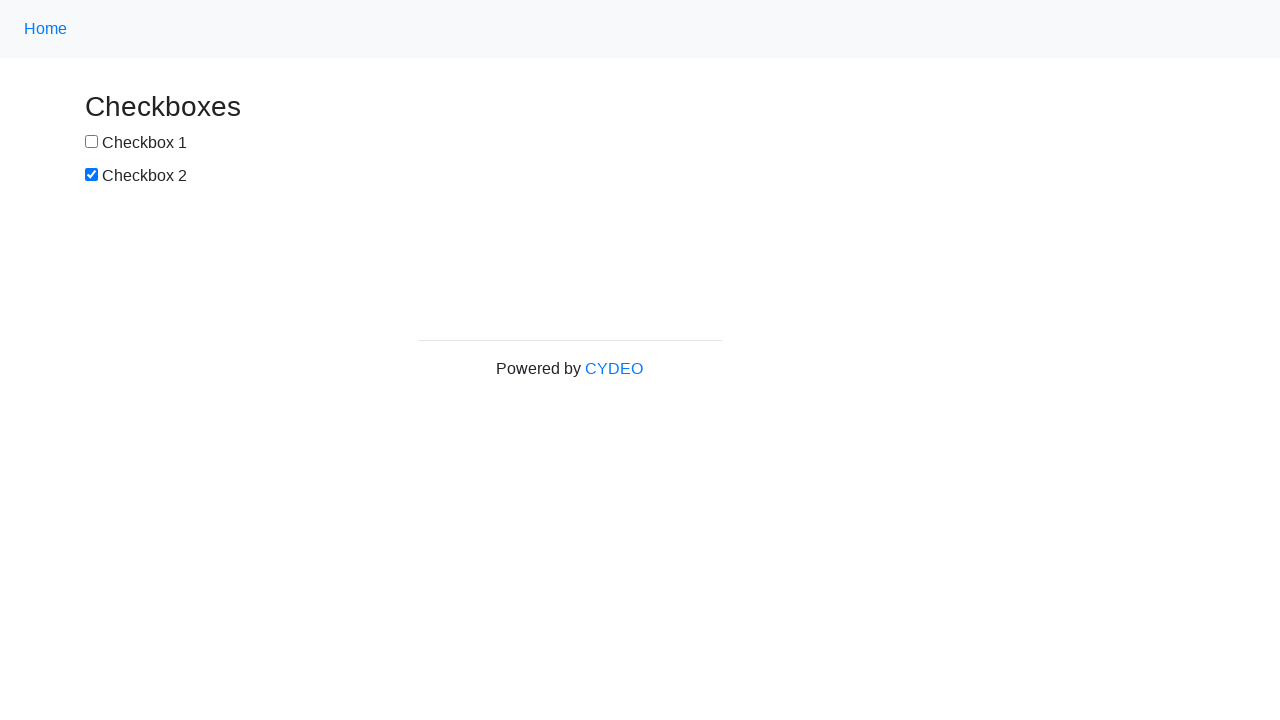

Unchecked checkbox1 on input[name="checkbox1"]
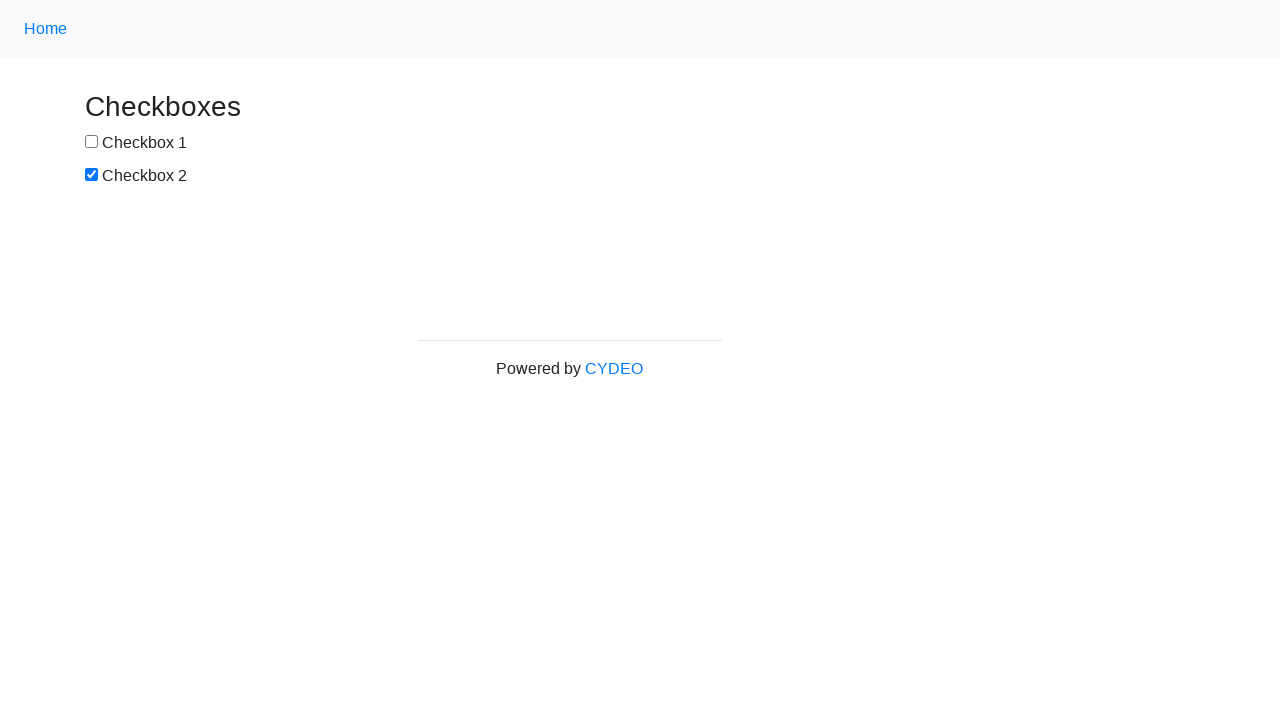

Unchecked checkbox2 at (92, 175) on input[name="checkbox2"]
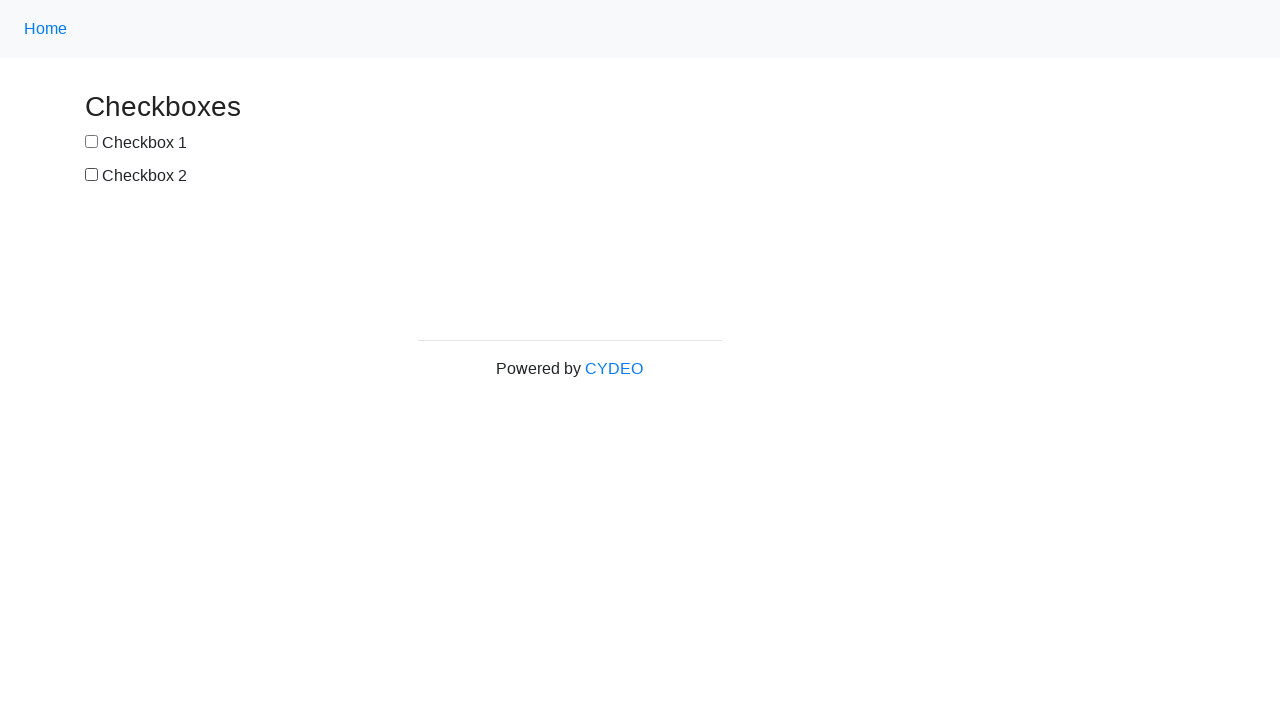

Located checkbox1 element
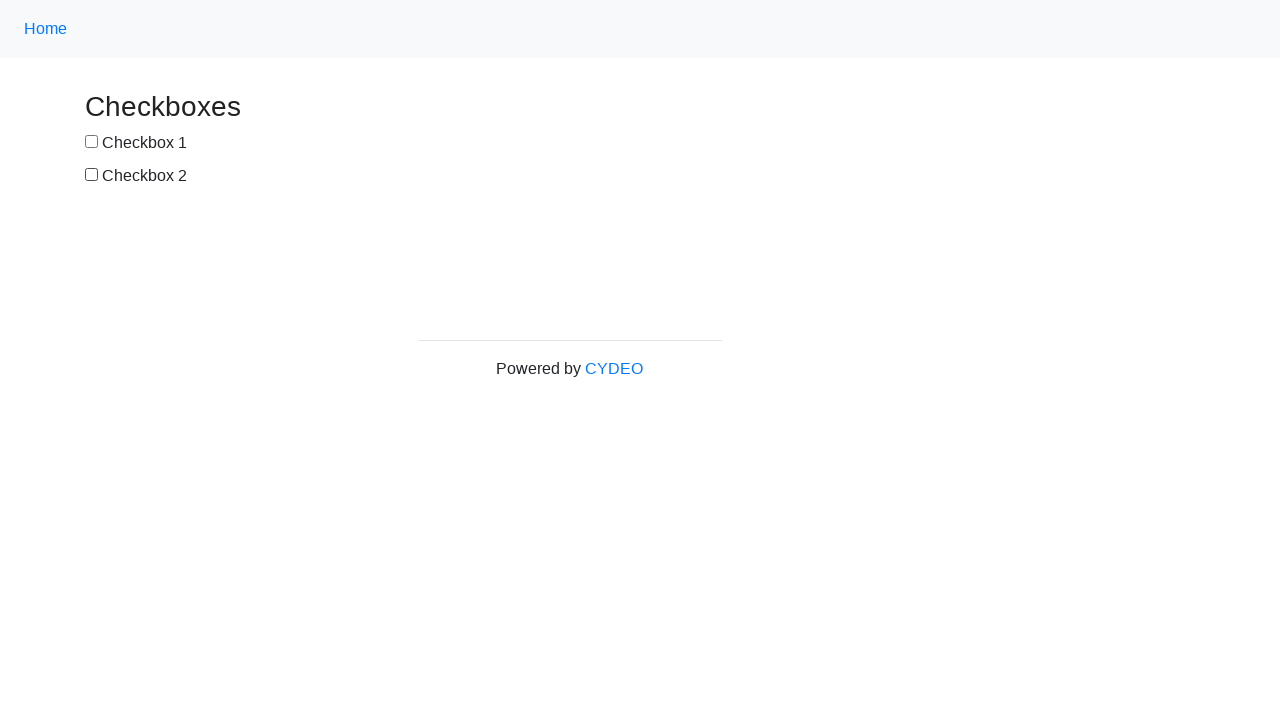

Located checkbox2 element
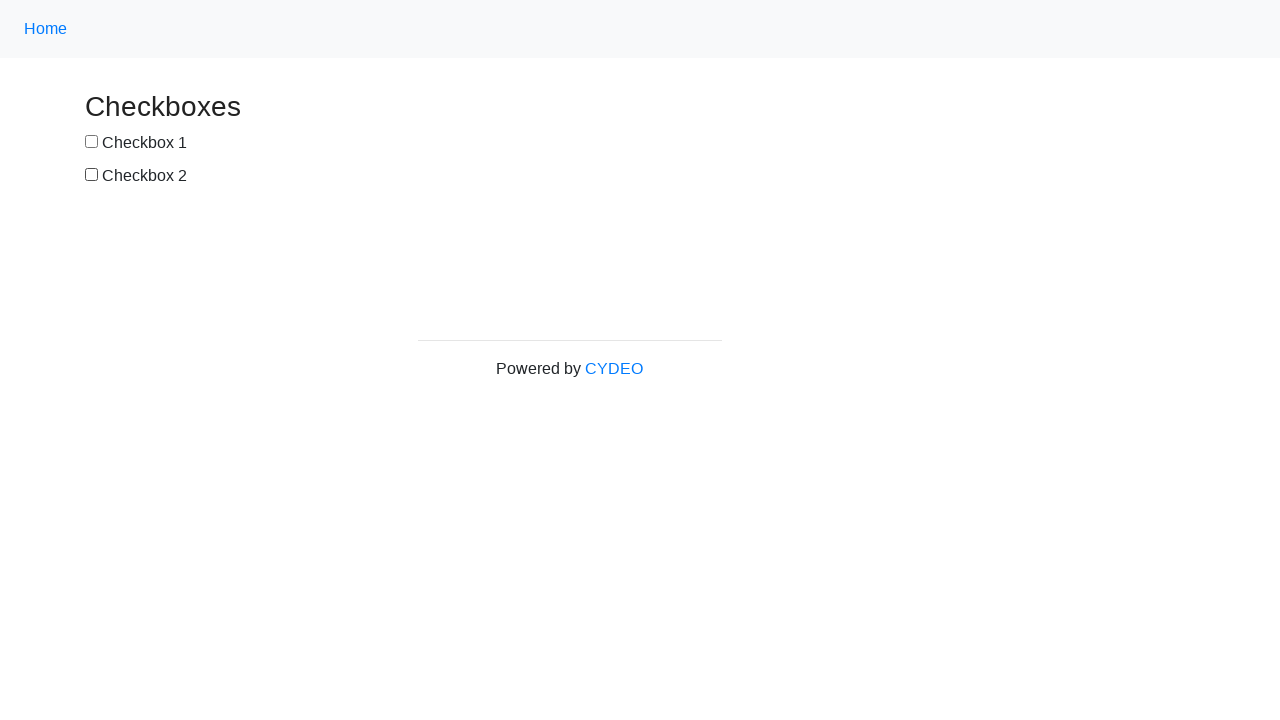

Verified that checkbox1 is unchecked
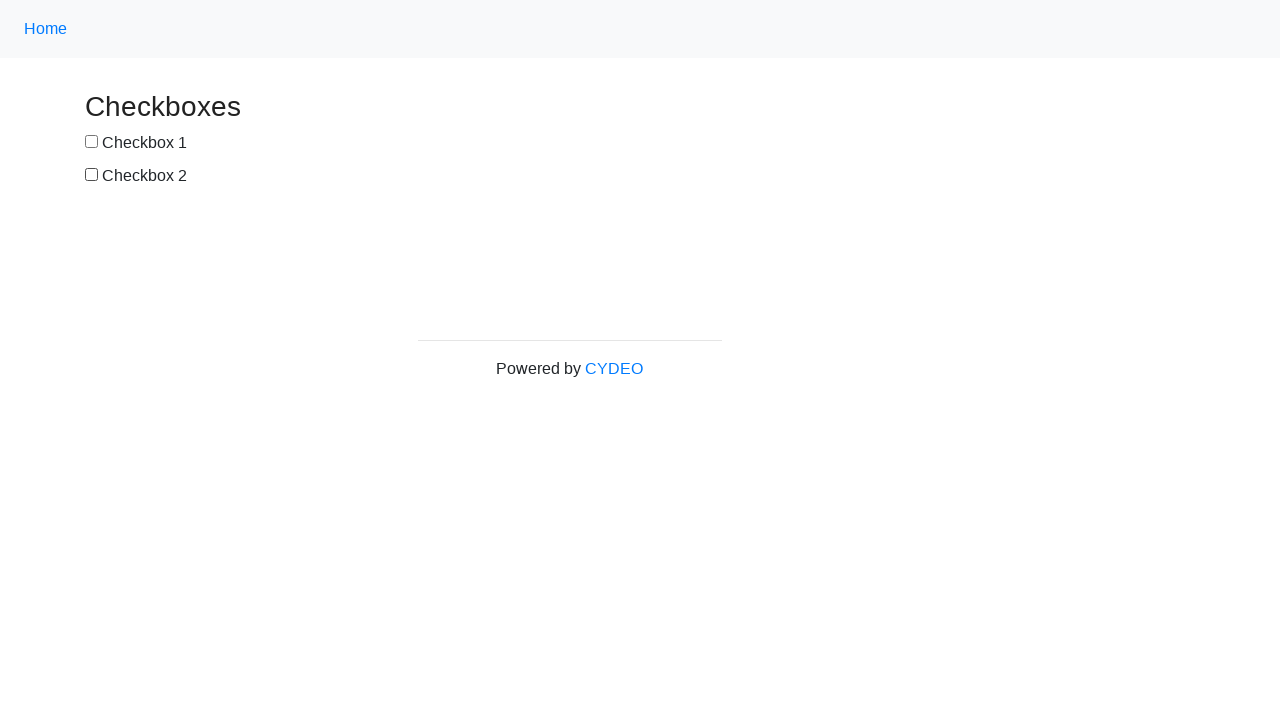

Verified that checkbox2 is unchecked
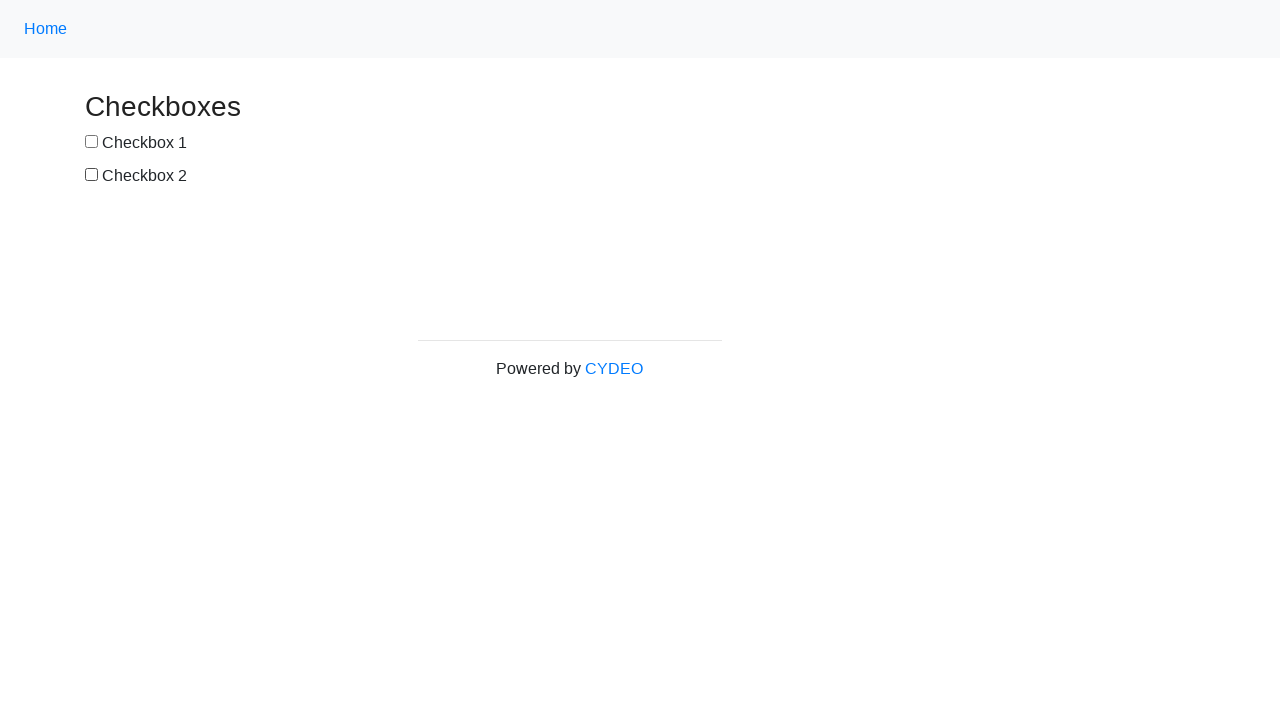

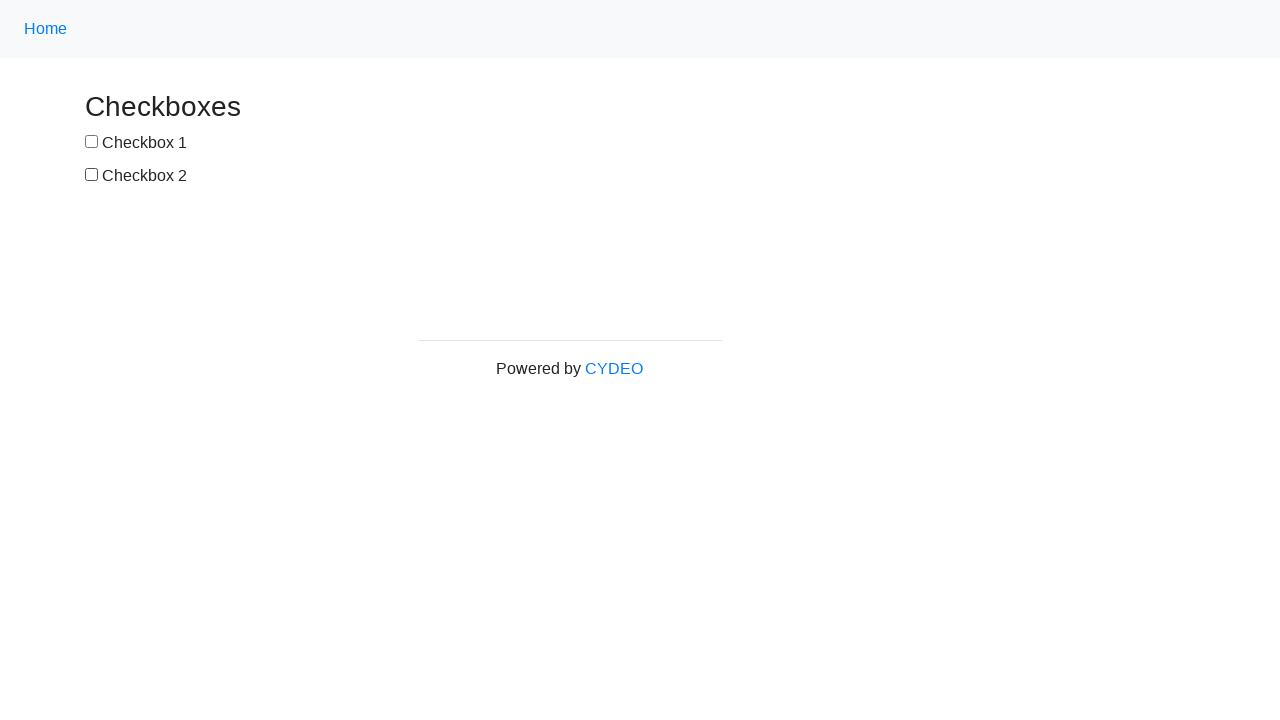